Tests clicking the Moved API link and verifies the response shows 301 Moved Permanently status

Starting URL: https://demoqa.com/elements

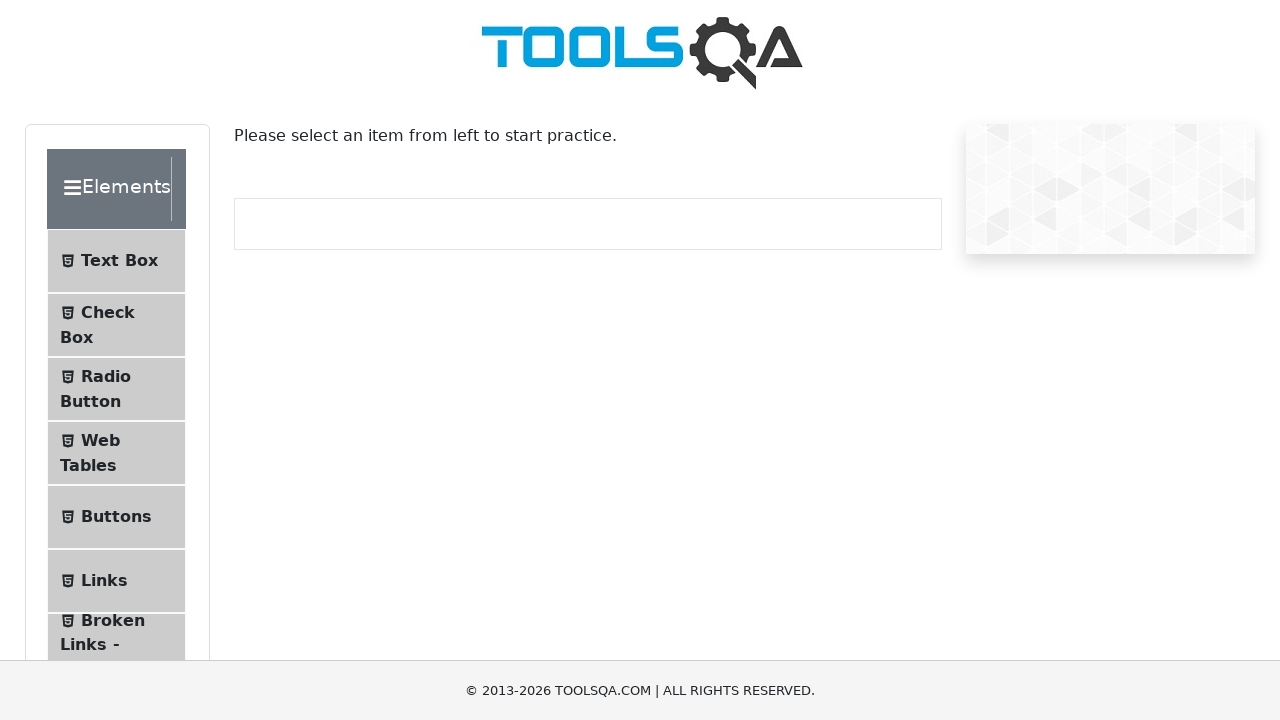

Scrolled Links menu item into view
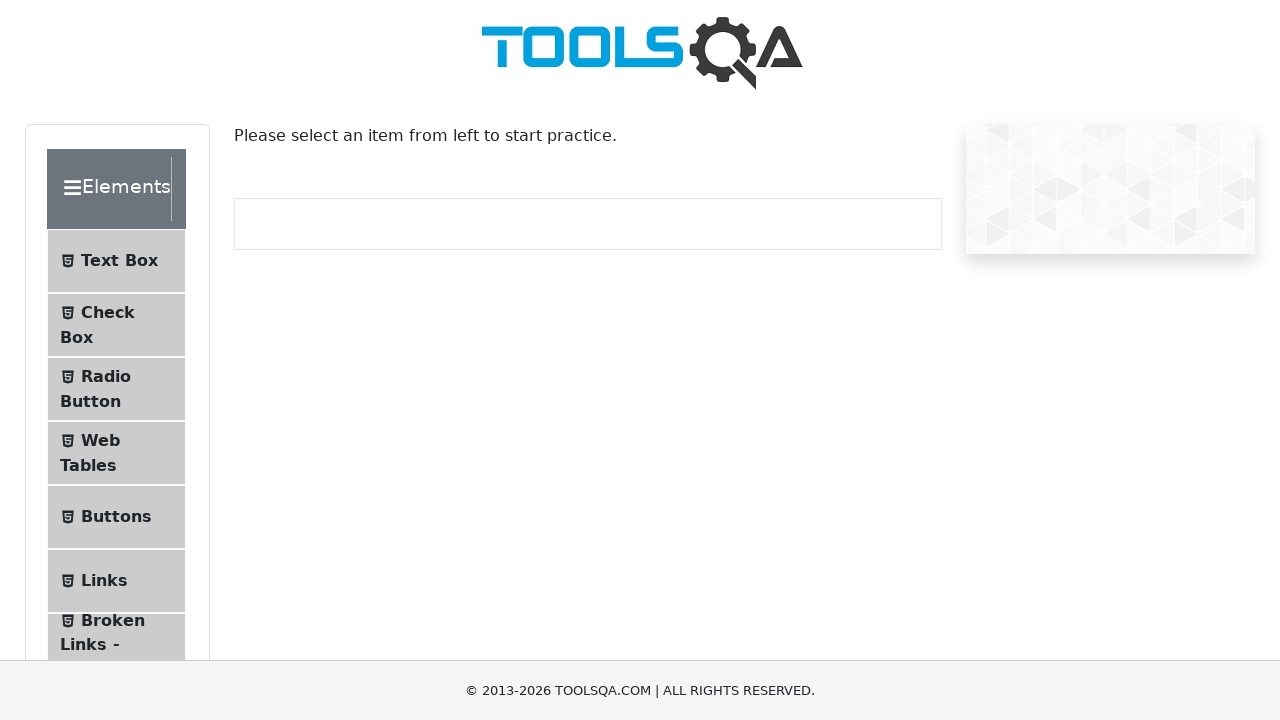

Clicked on Links menu item at (104, 581) on xpath=//li[@id='item-5']//span[text()='Links']
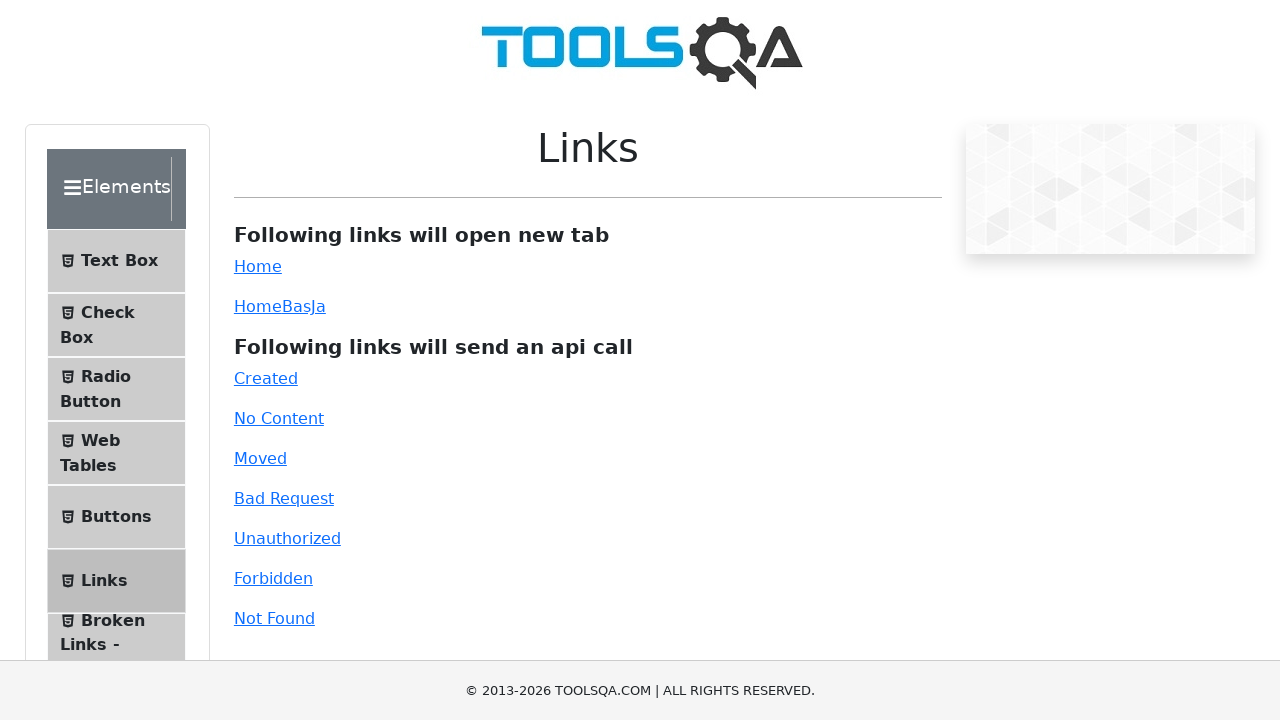

Clicked on Moved API link at (260, 458) on xpath=//a[@id='moved']
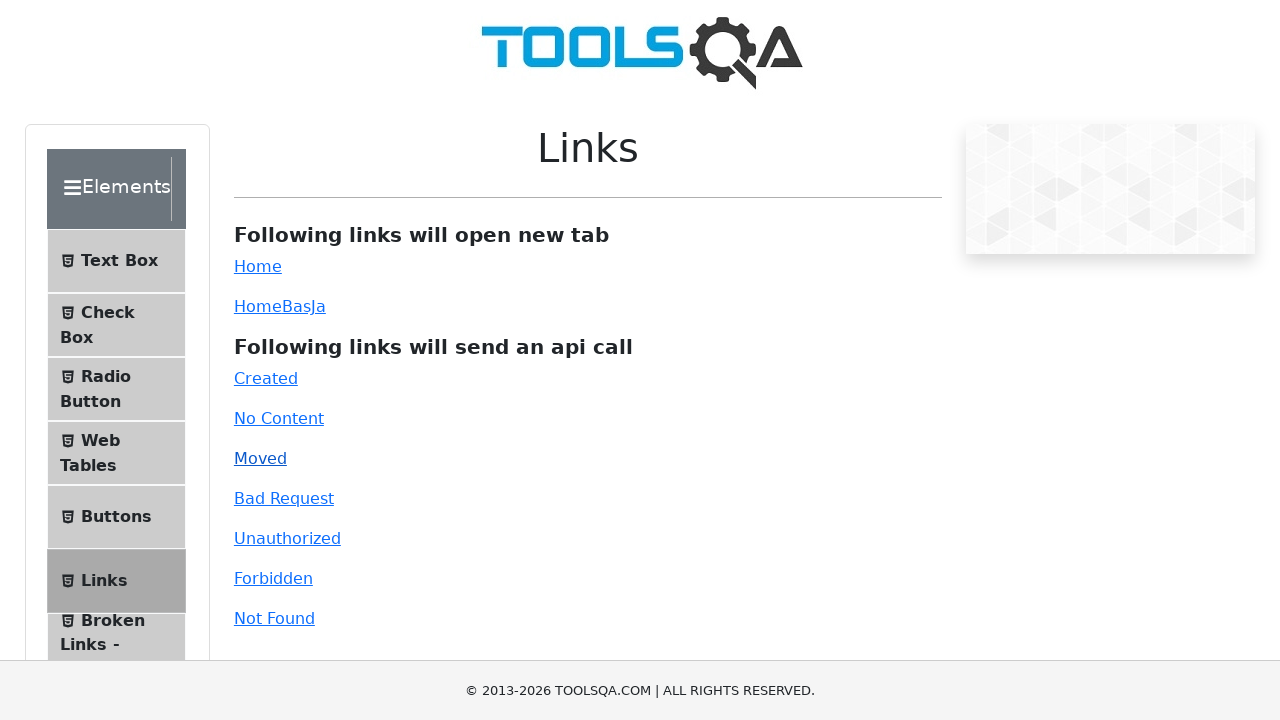

Scrolled to see invalid URL link
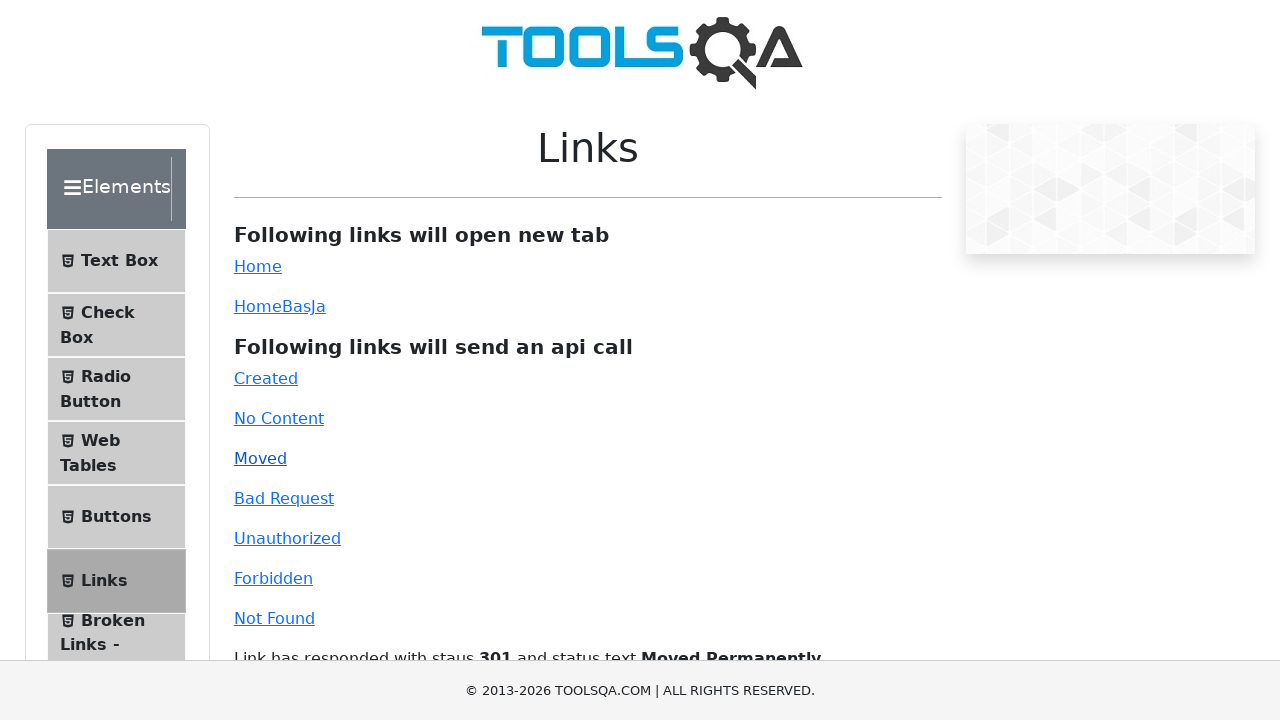

Waited for link response element - verified 301 Moved Permanently status displayed
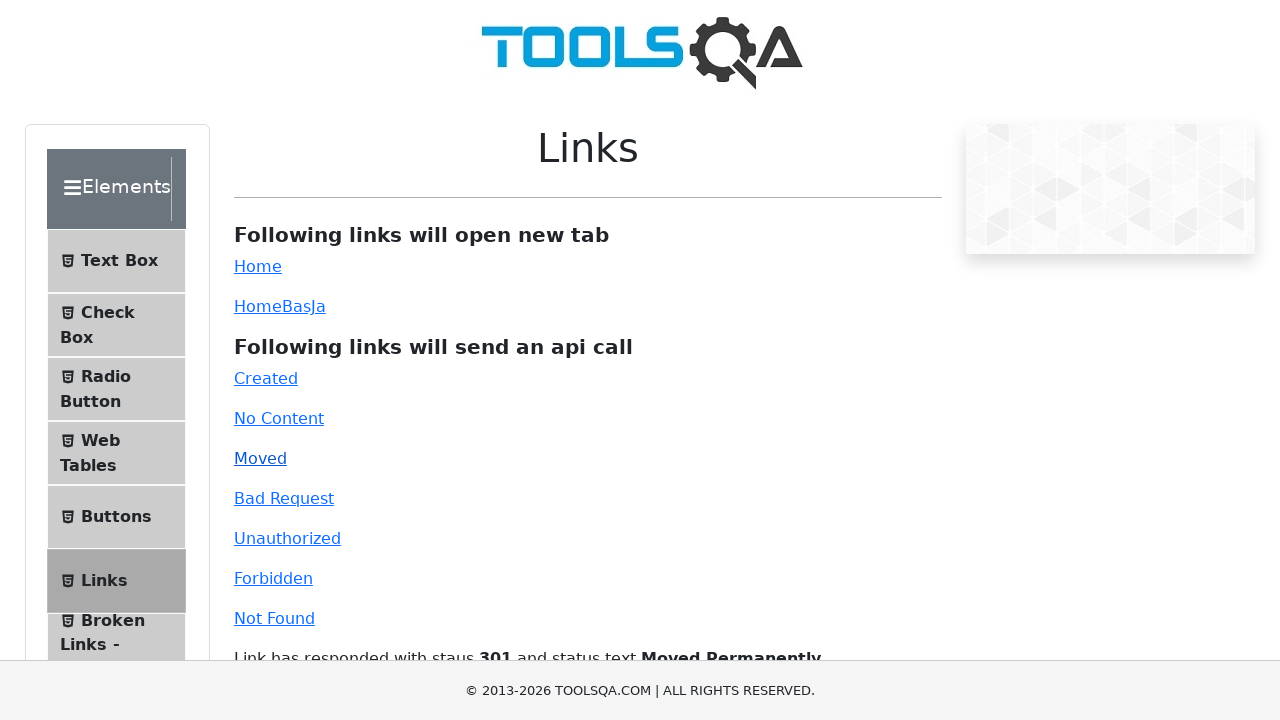

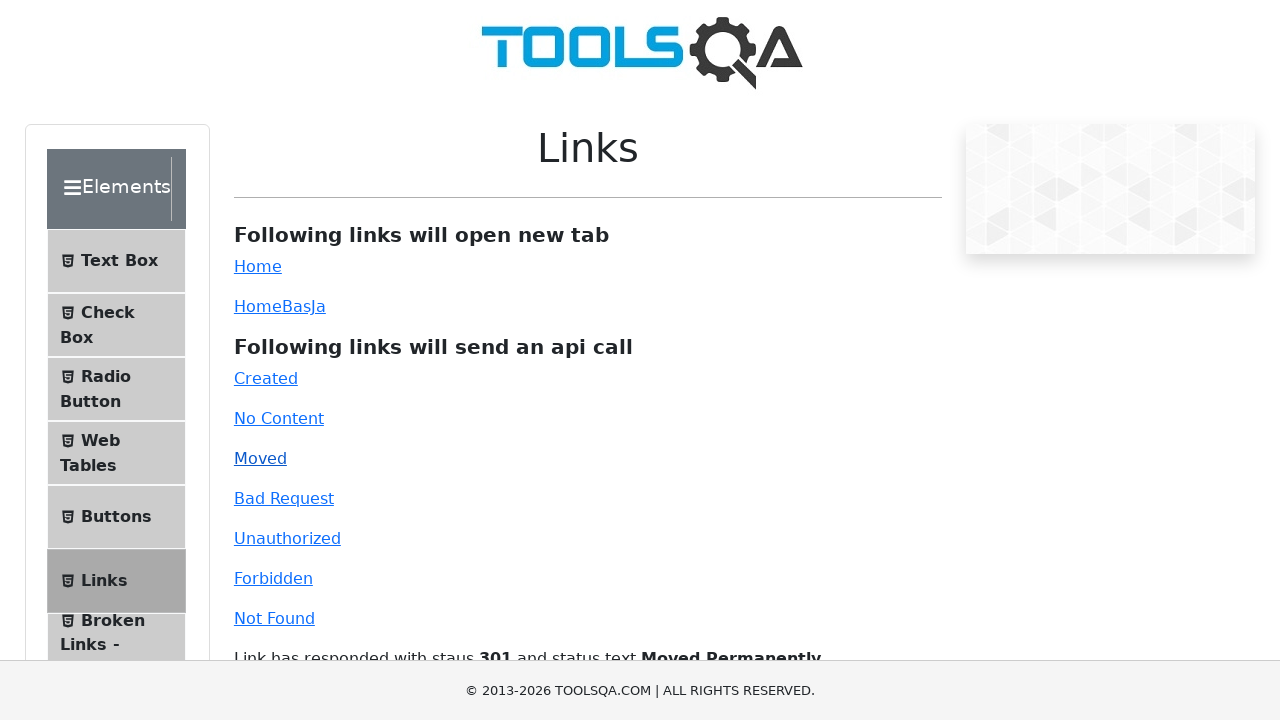